Tests alert handling by entering text, triggering an alert, accepting it, then triggering a confirm dialog and dismissing it

Starting URL: https://www.rahulshettyacademy.com/AutomationPractice/

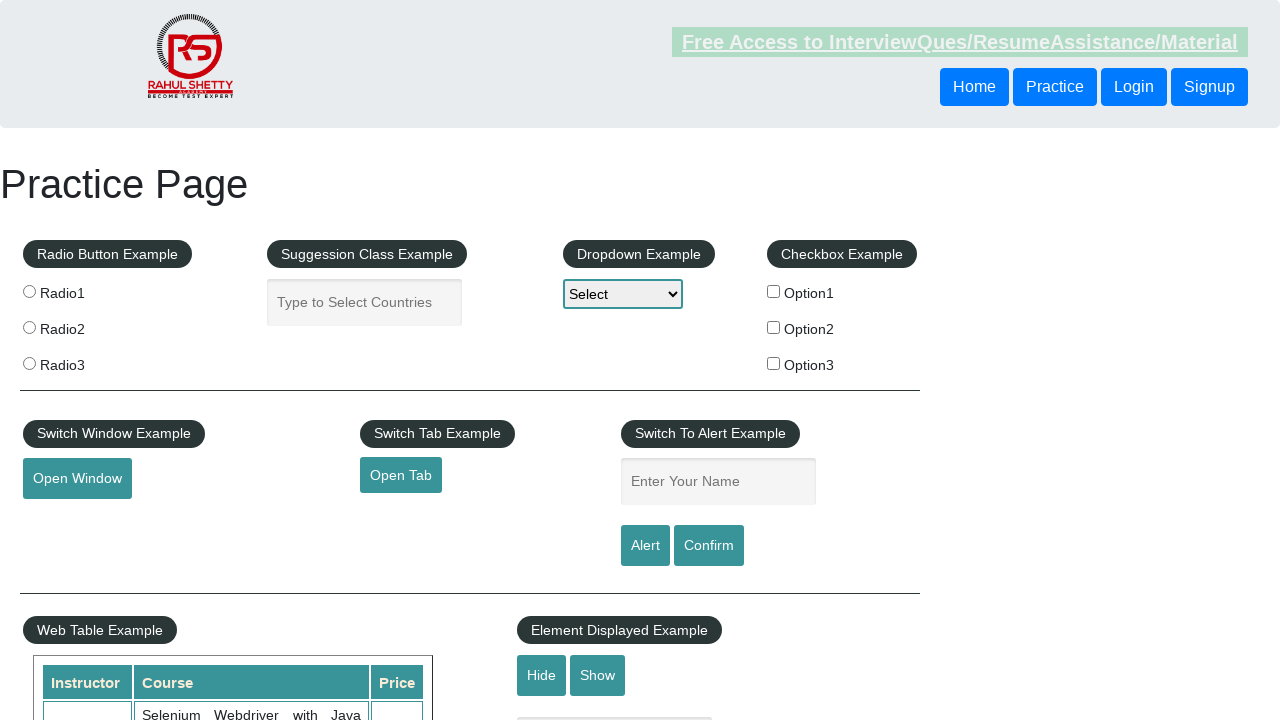

Entered 'TestUser' in name field on #name
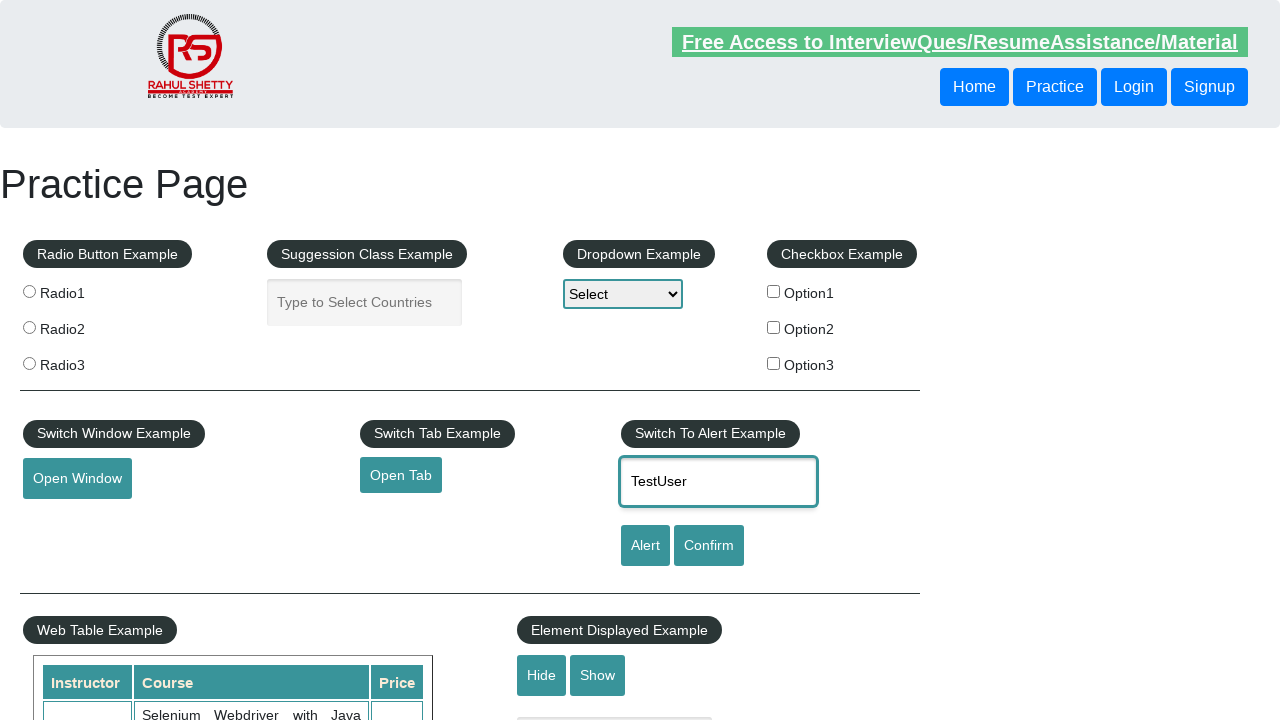

Set up dialog handler to accept alert
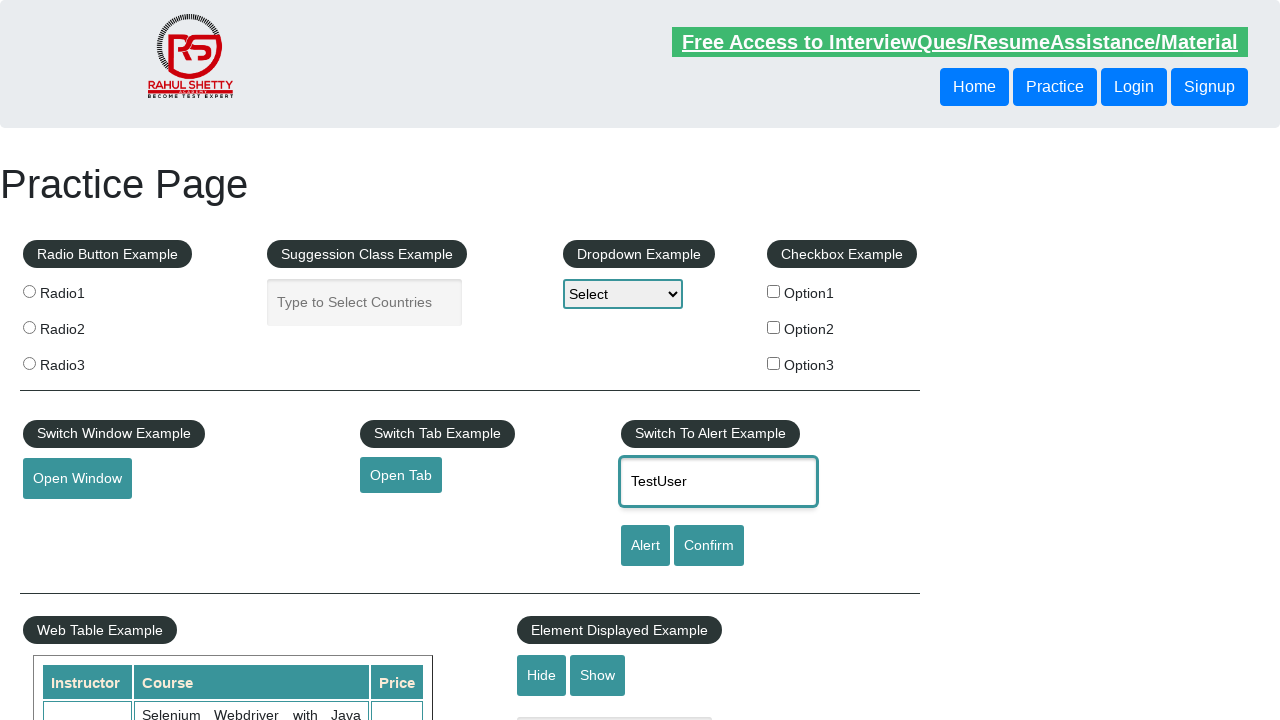

Clicked alert button and accepted alert dialog at (645, 546) on #alertbtn
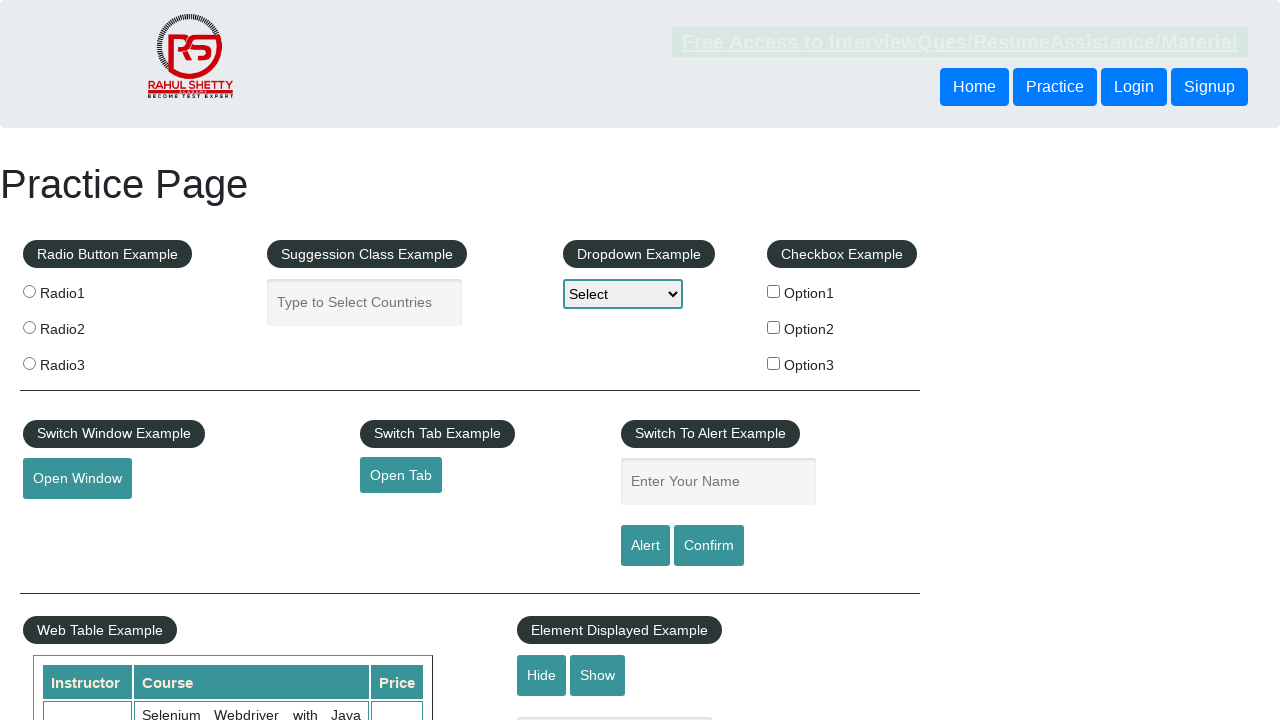

Entered 'TestUser' in name field again on #name
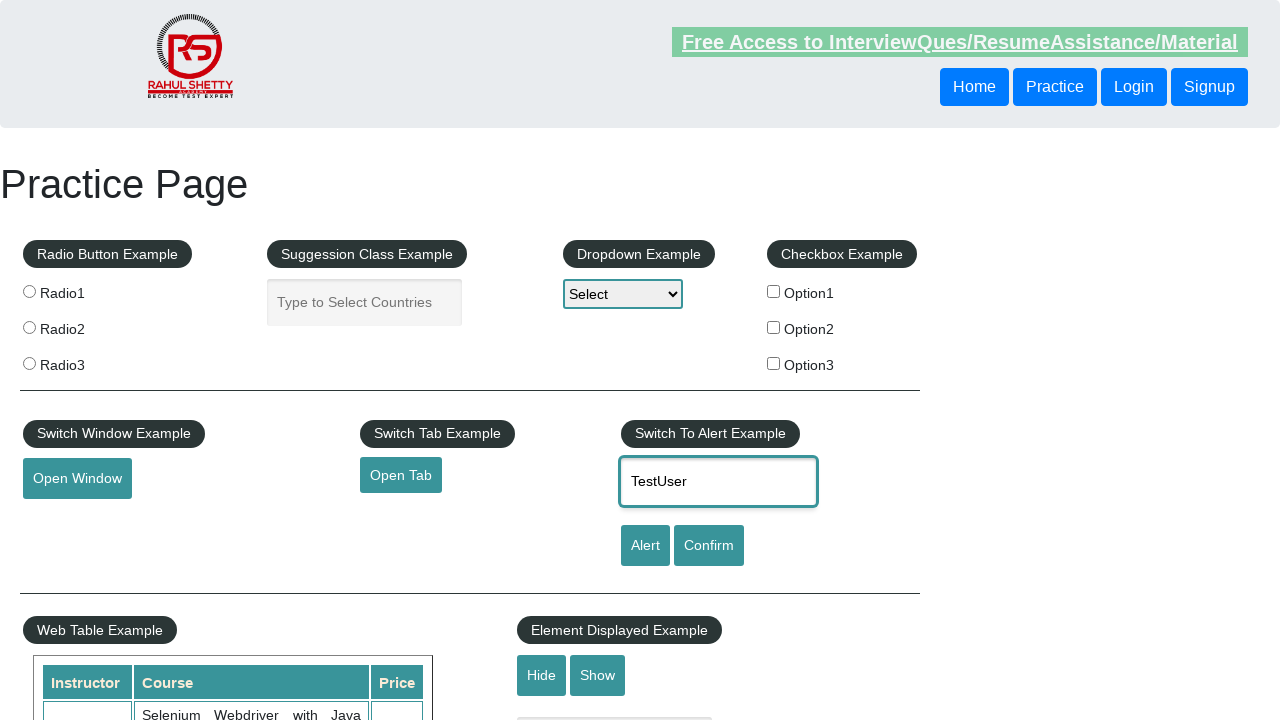

Set up dialog handler to dismiss confirm dialog
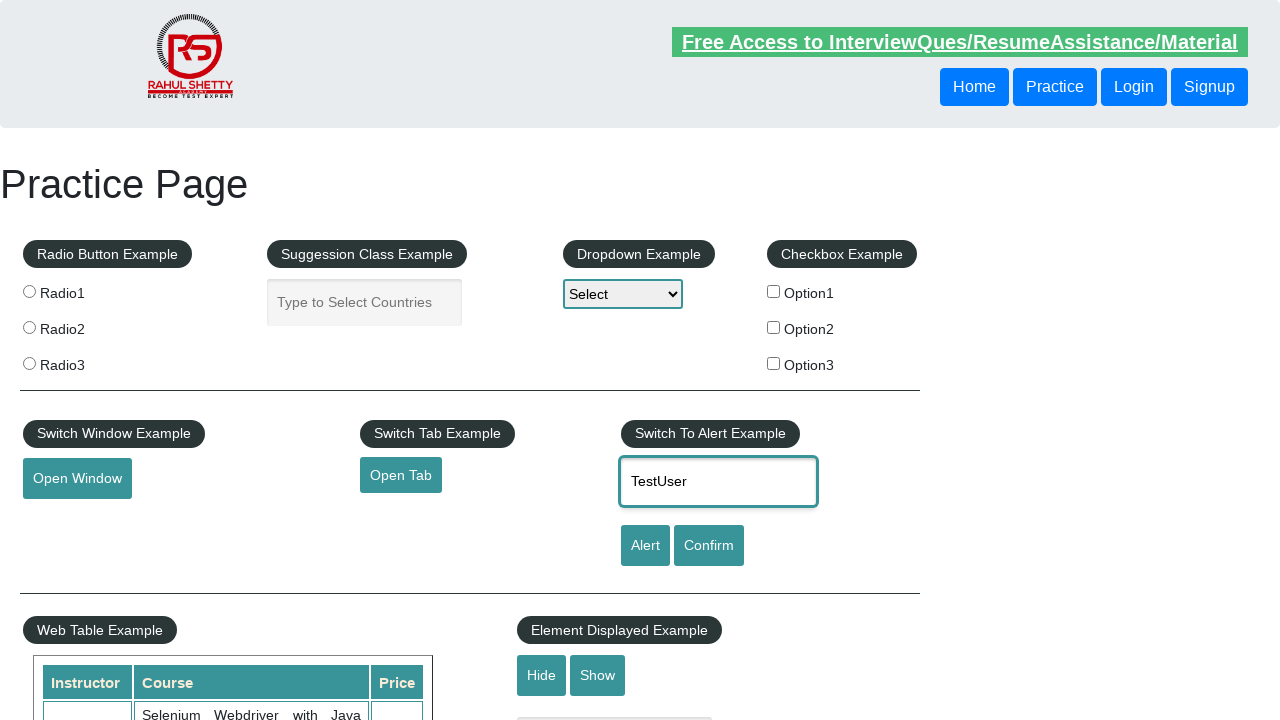

Clicked confirm button and dismissed confirm dialog at (709, 546) on #confirmbtn
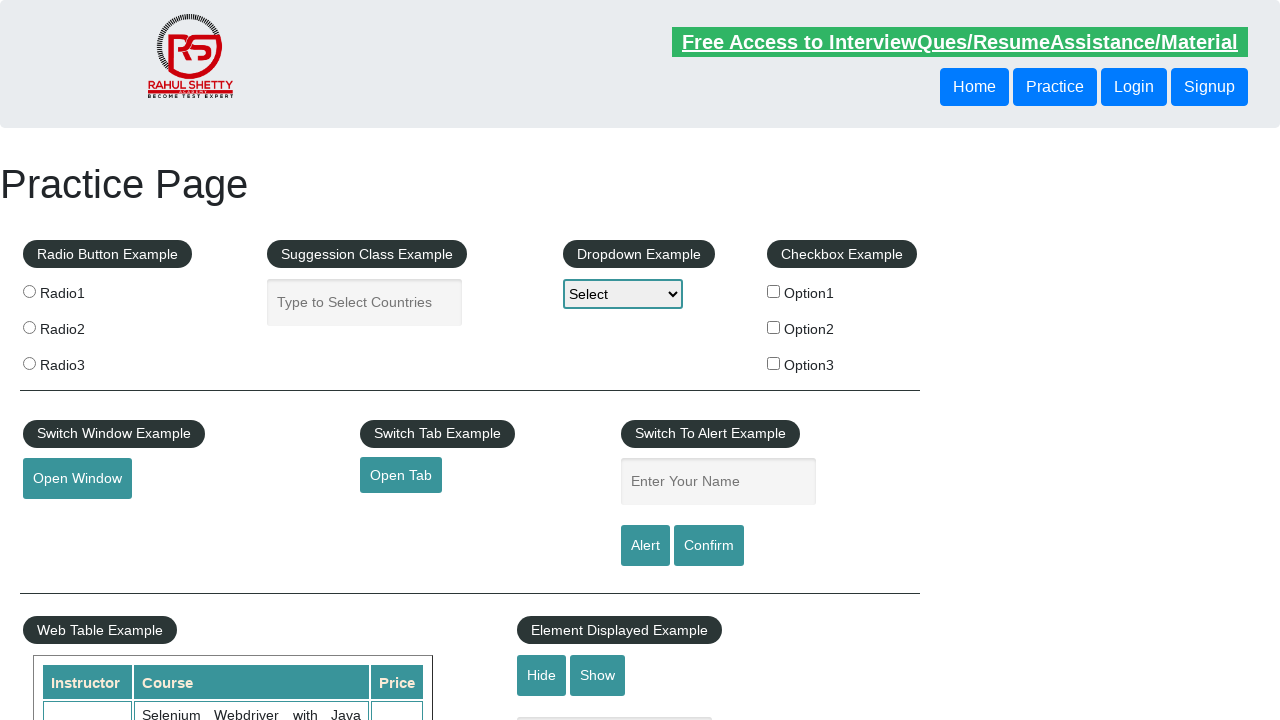

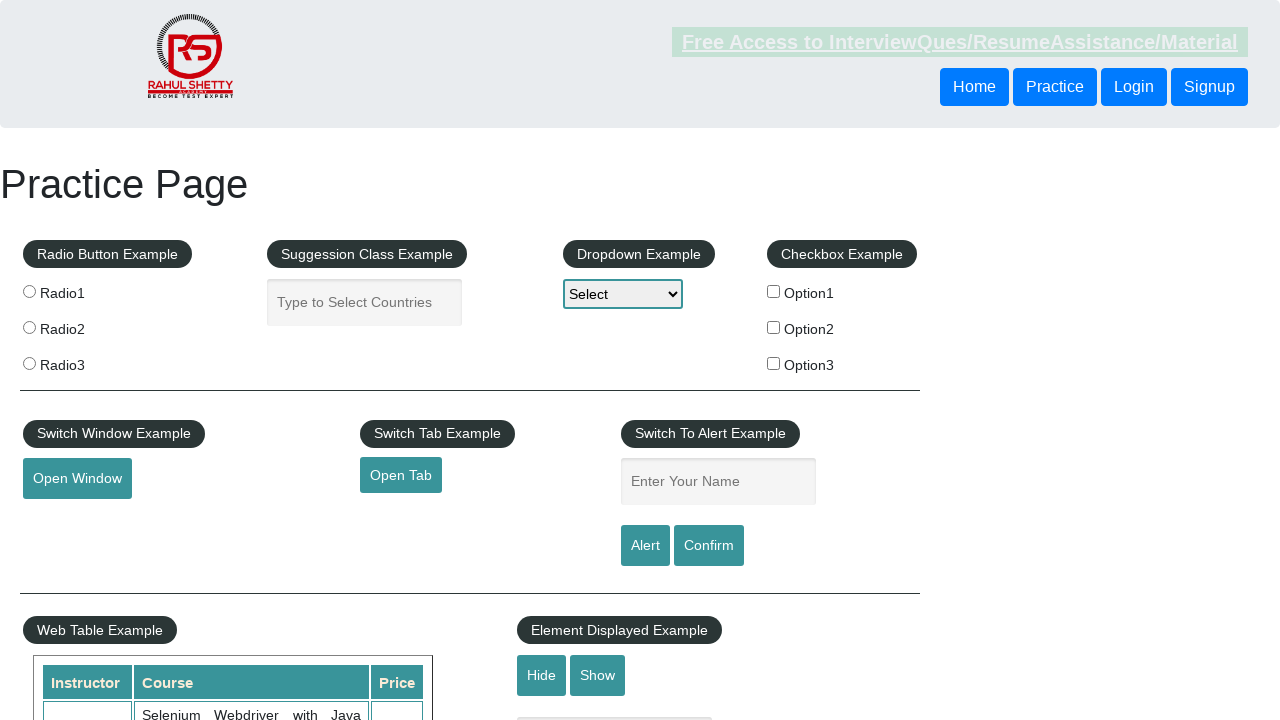